Navigates to the DemoQA practice form page and verifies that the first name input field is visible/displayed on the page.

Starting URL: https://demoqa.com/automation-practice-form

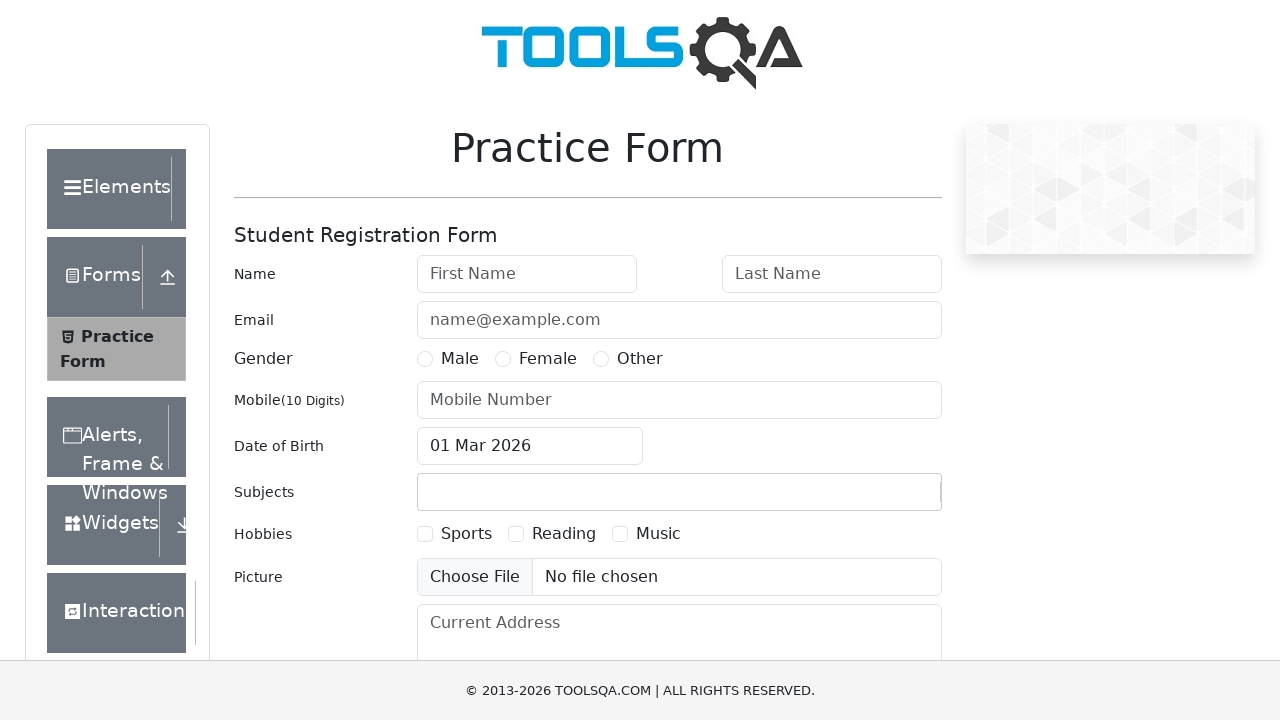

Navigated to DemoQA practice form page
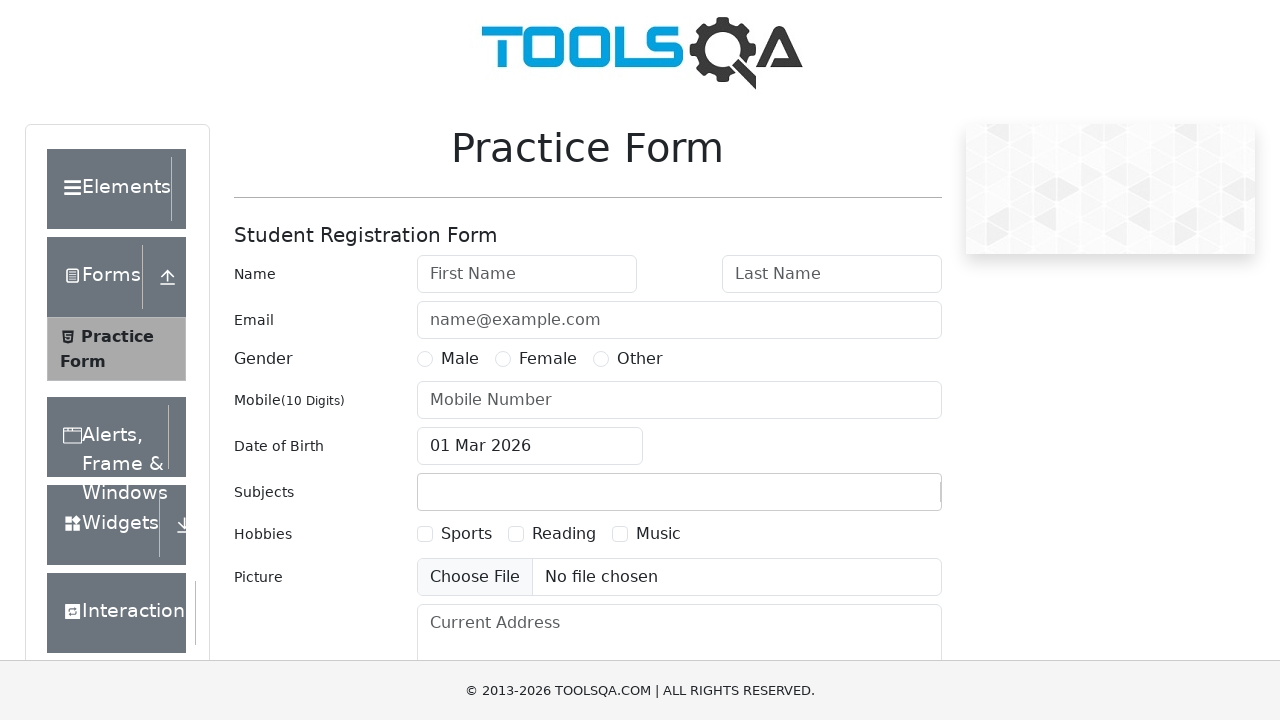

Located first name input field
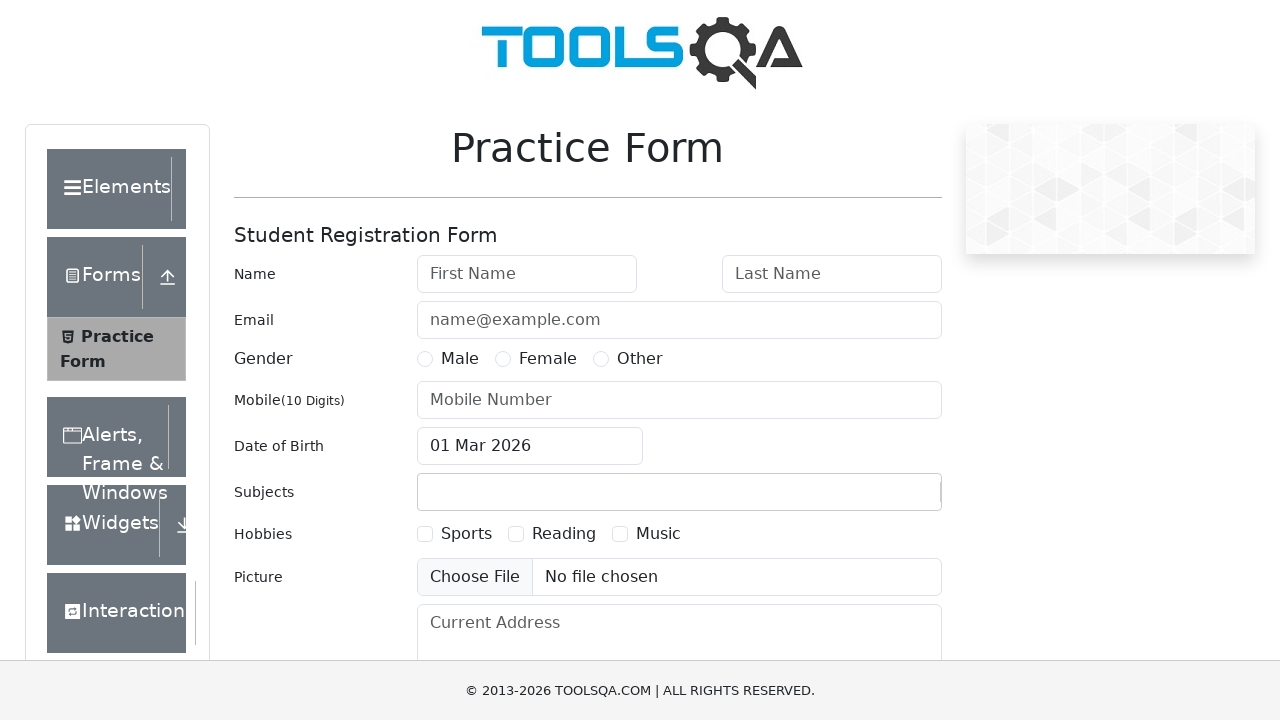

Verified that first name input field is visible on the page
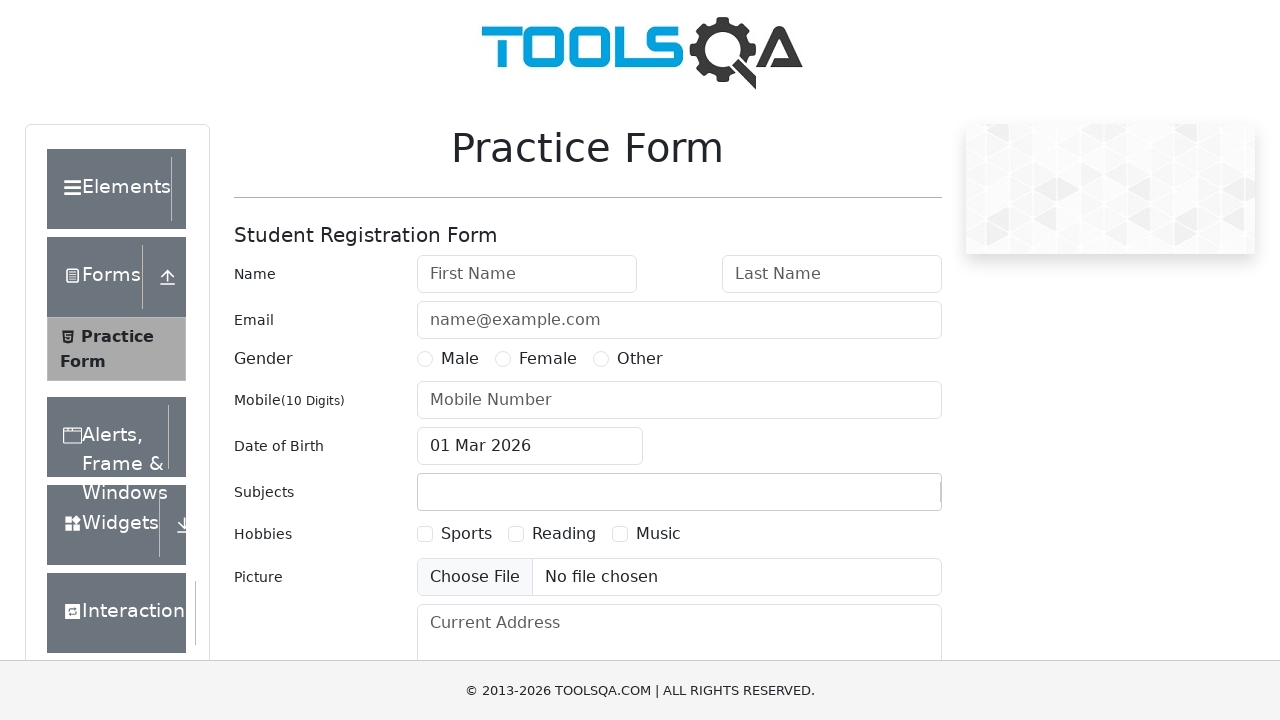

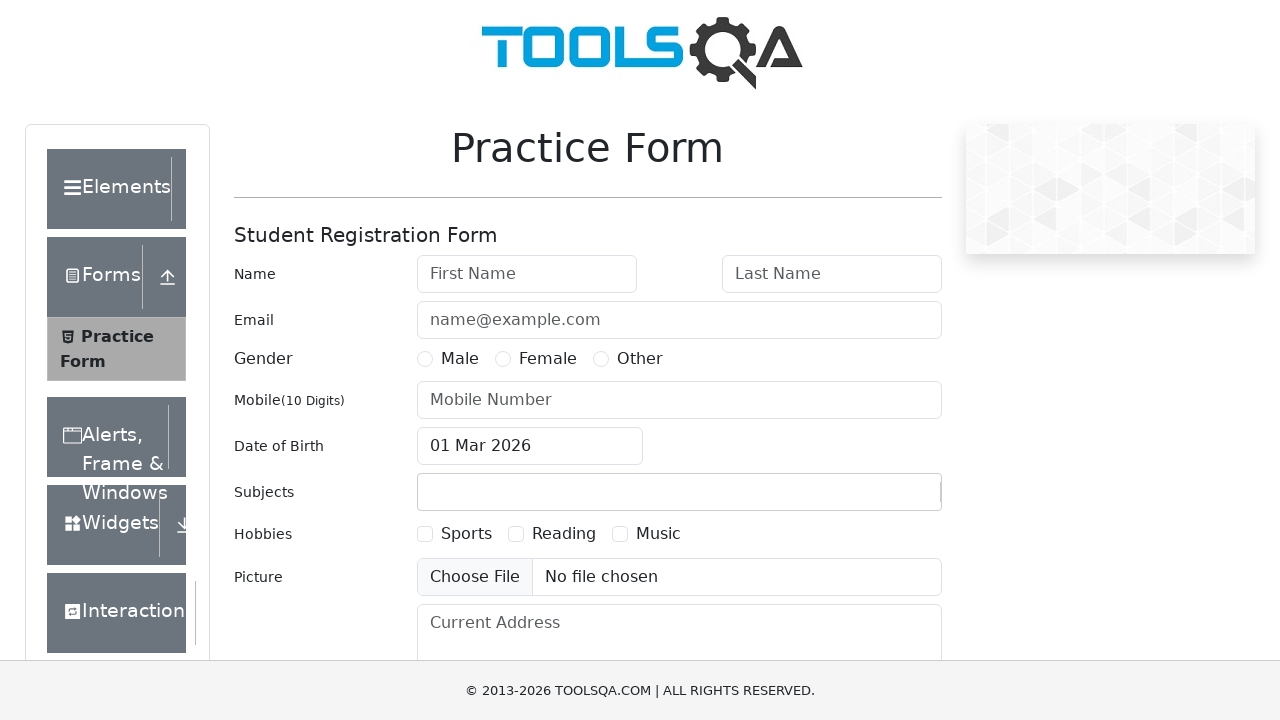